Tests dynamic controls functionality by toggling a checkbox's visibility - clicking a button to make the checkbox disappear, waiting for it to reappear, and then clicking the checkbox

Starting URL: https://v1.training-support.net/selenium/dynamic-controls

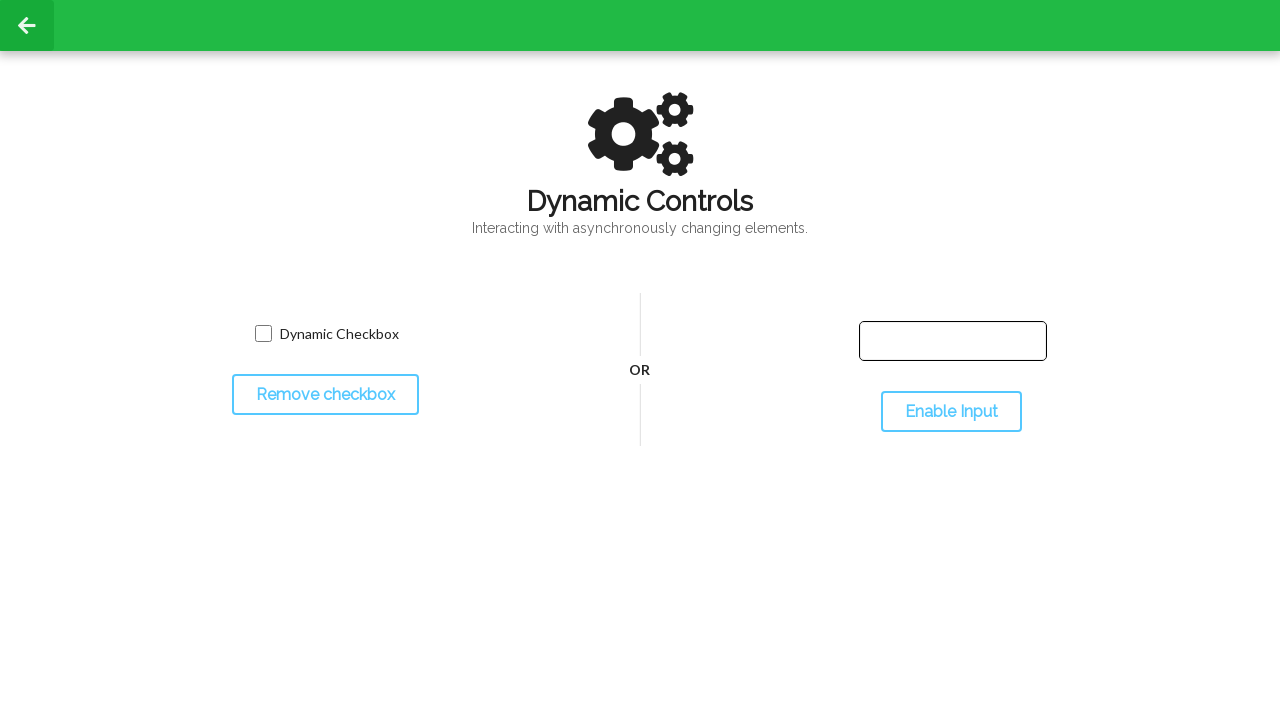

Clicked toggle button to make checkbox disappear at (325, 395) on #toggleCheckbox
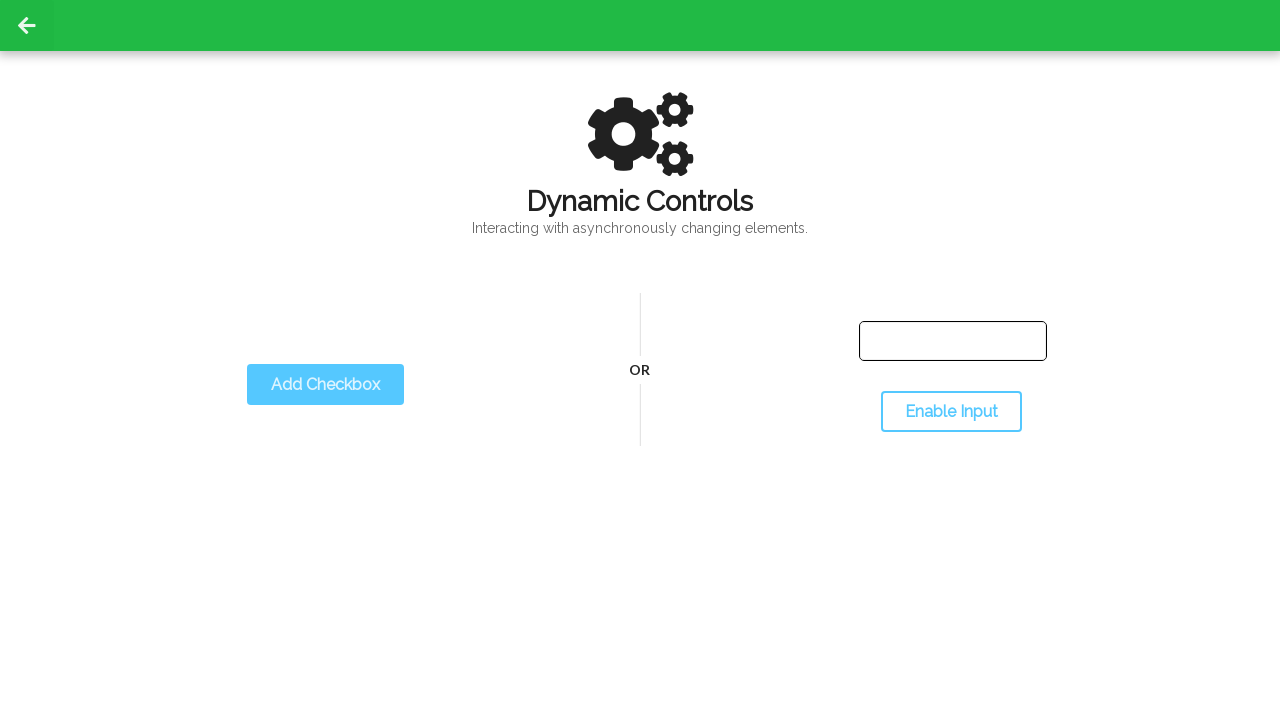

Checkbox disappeared as expected
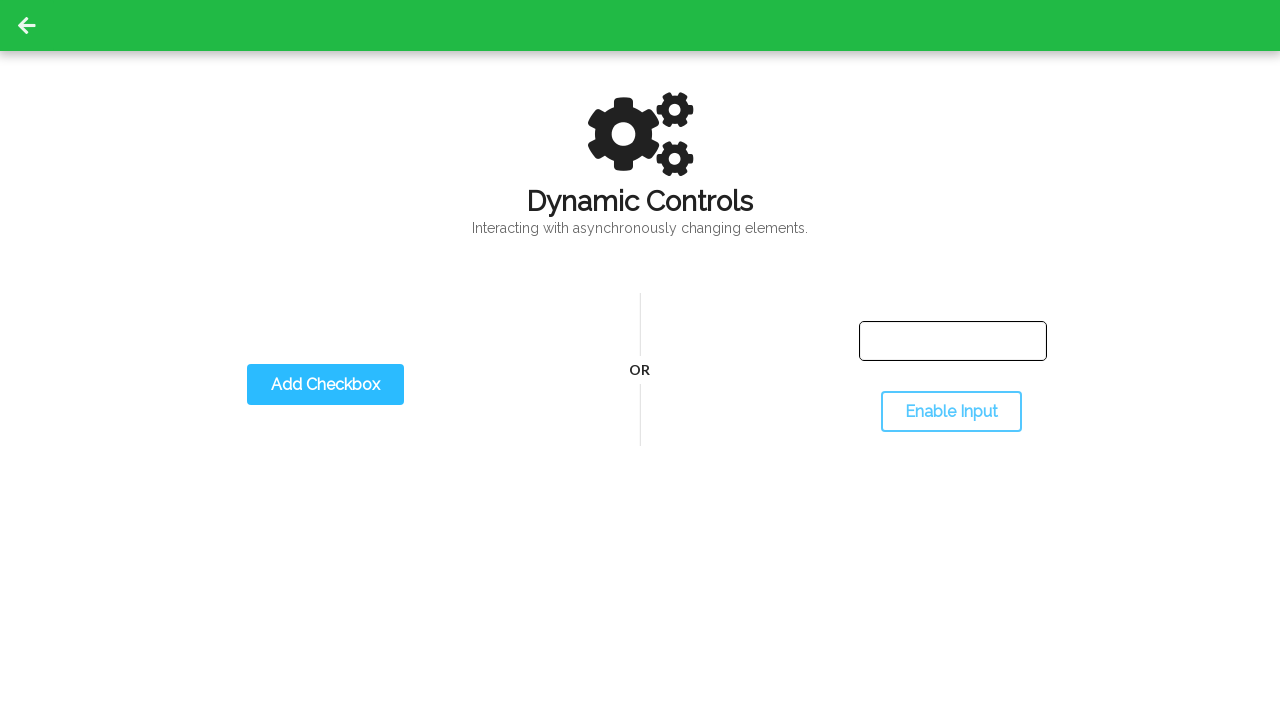

Clicked toggle button to make checkbox reappear at (325, 385) on #toggleCheckbox
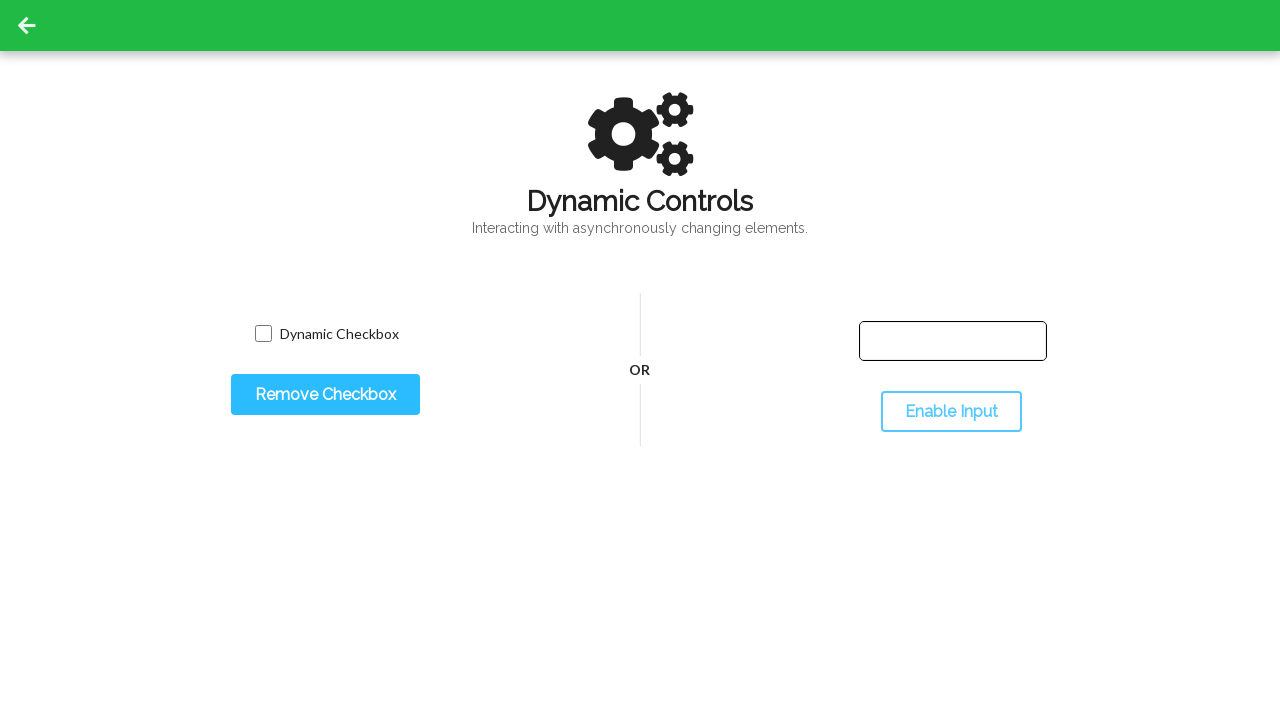

Dynamic checkbox reappeared and is visible
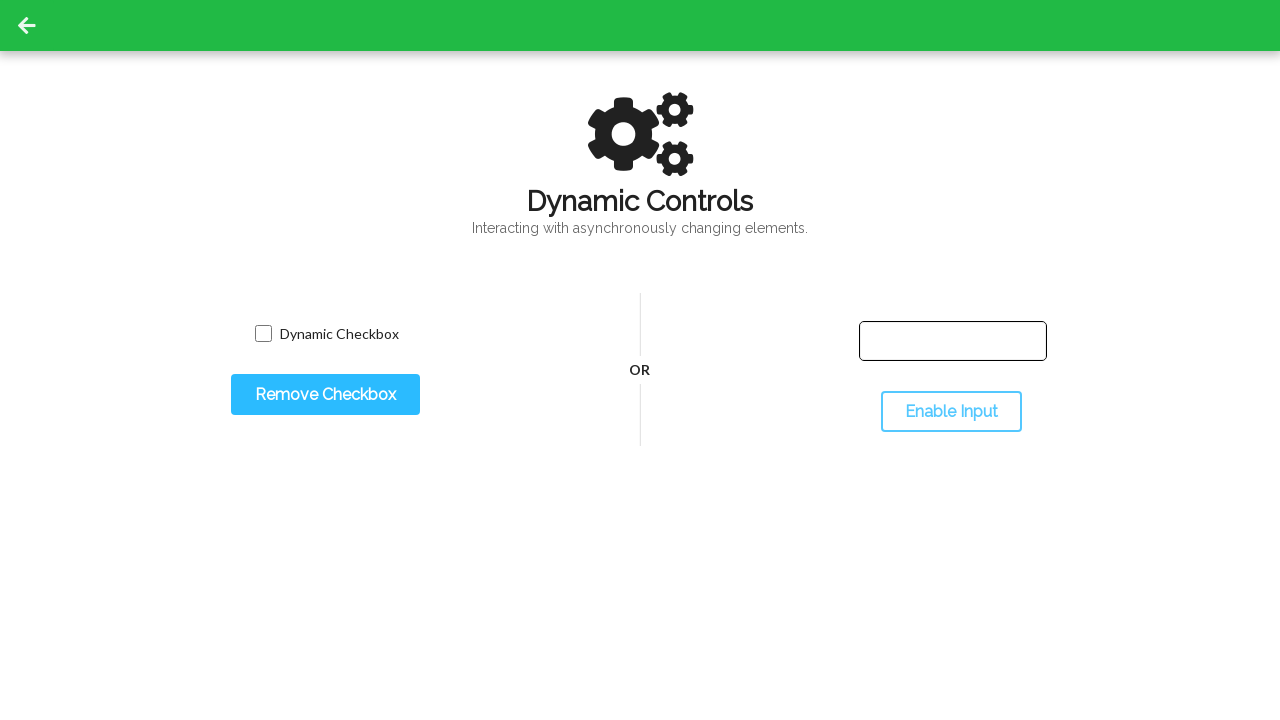

Clicked the dynamic checkbox at (263, 334) on input.willDisappear
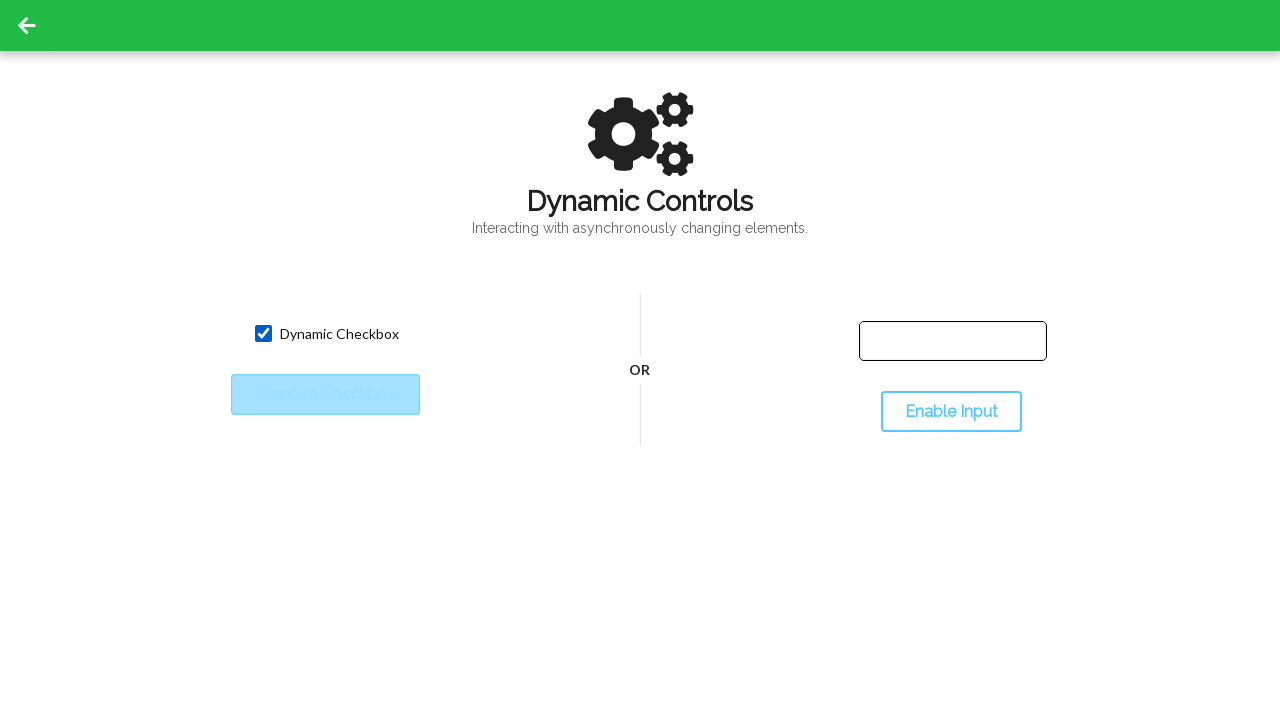

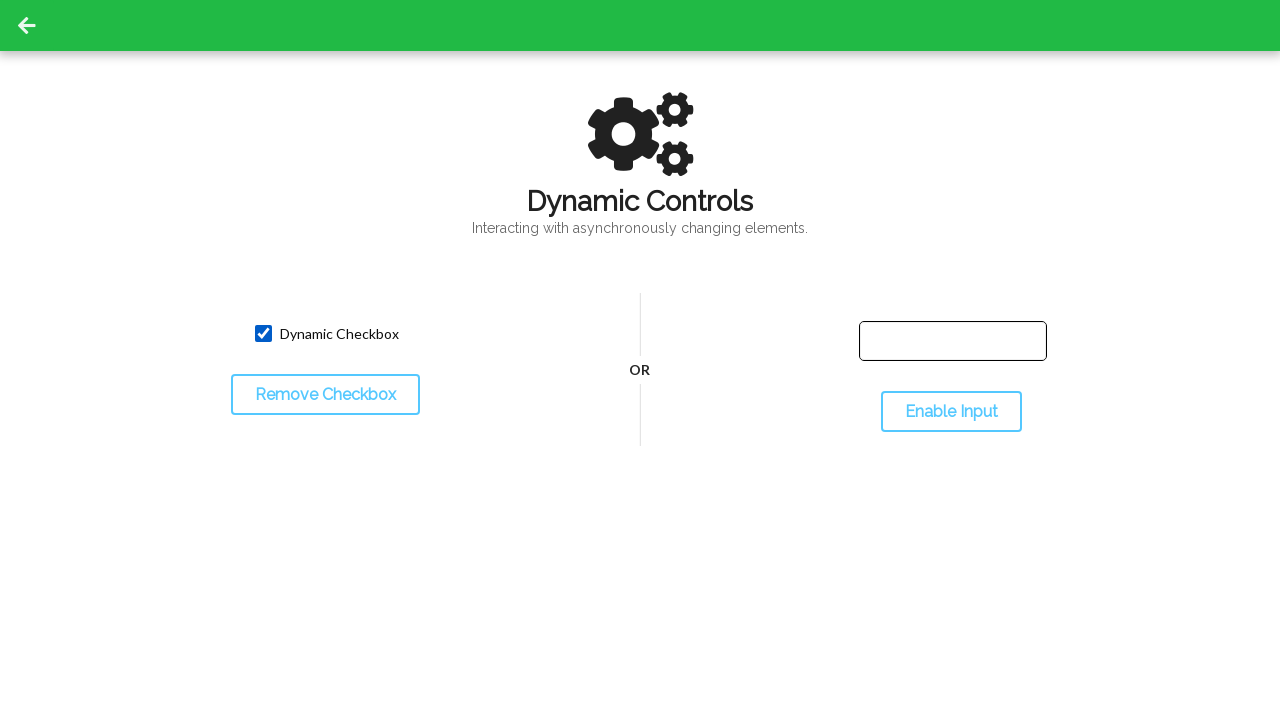